Navigates to a stock detail page and clicks on the history tab to view historical data

Starting URL: https://merolagani.com/CompanyDetail.aspx?symbol=NABIL#0

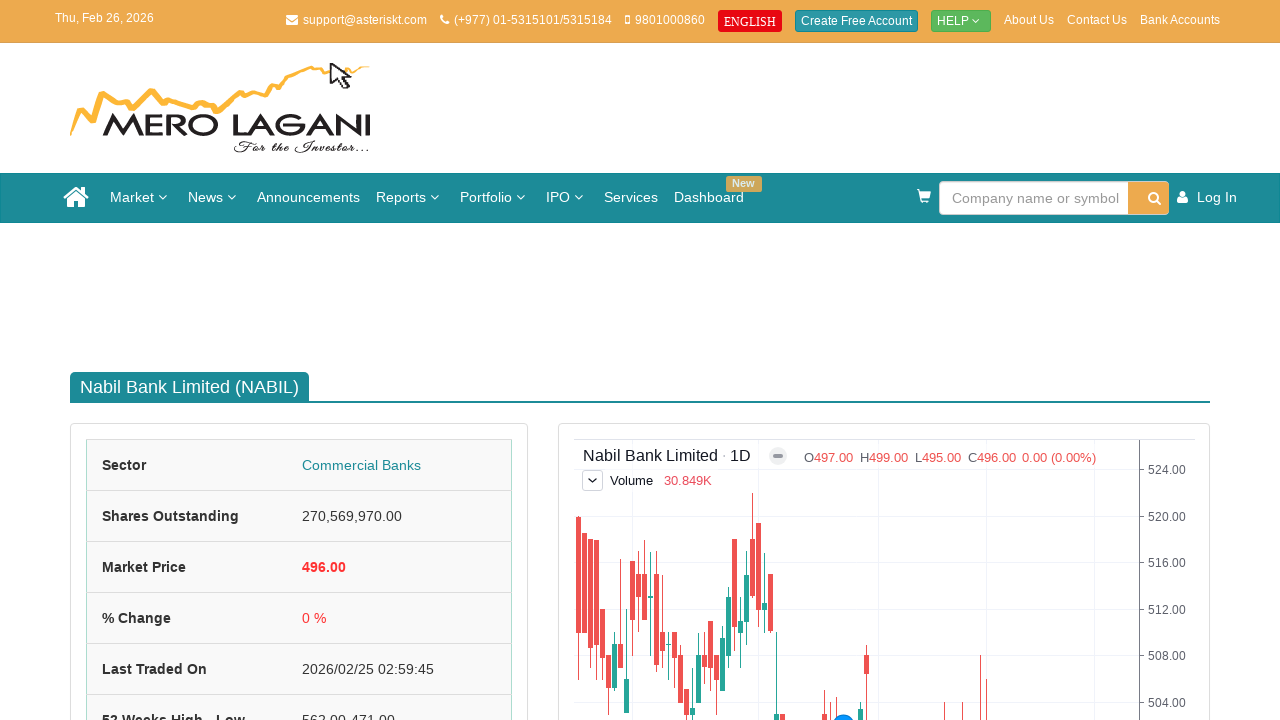

Navigated to NABIL stock detail page
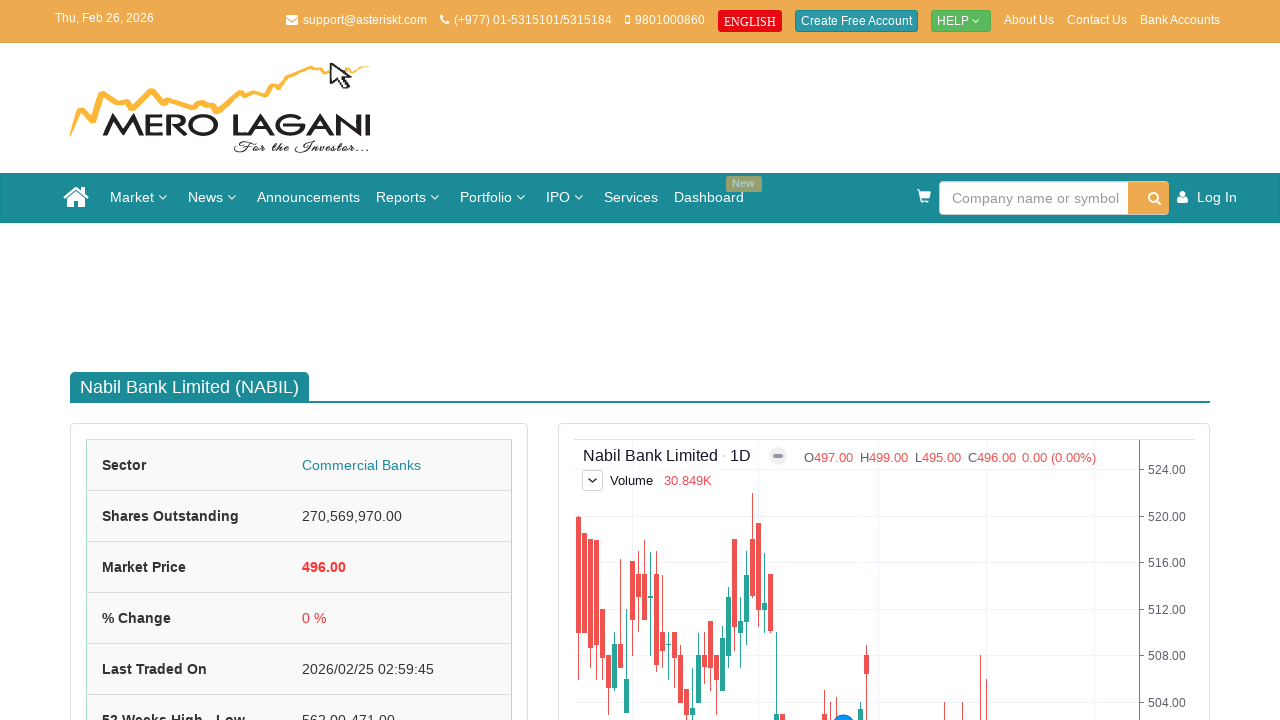

Clicked on History tab to view historical data at (401, 699) on xpath=//*[@id="ctl00_ContentPlaceHolder1_CompanyDetail1_lnkHistoryTab"]
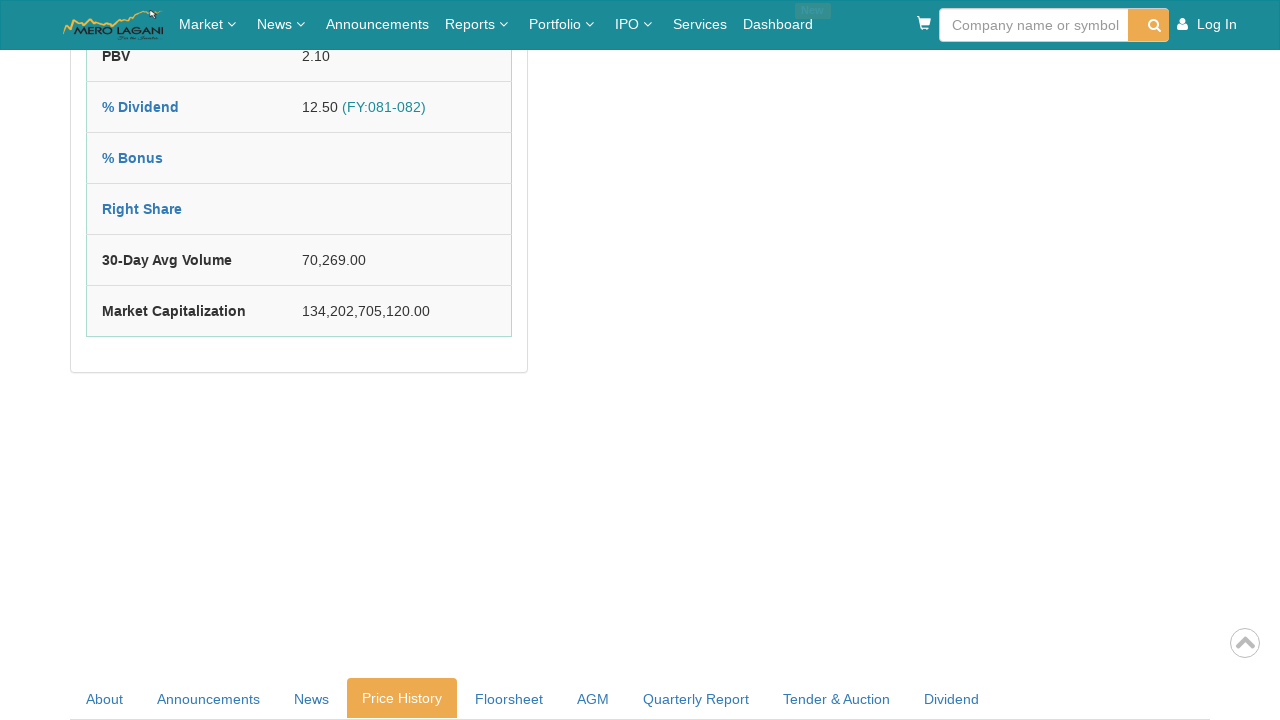

Historical data table loaded successfully
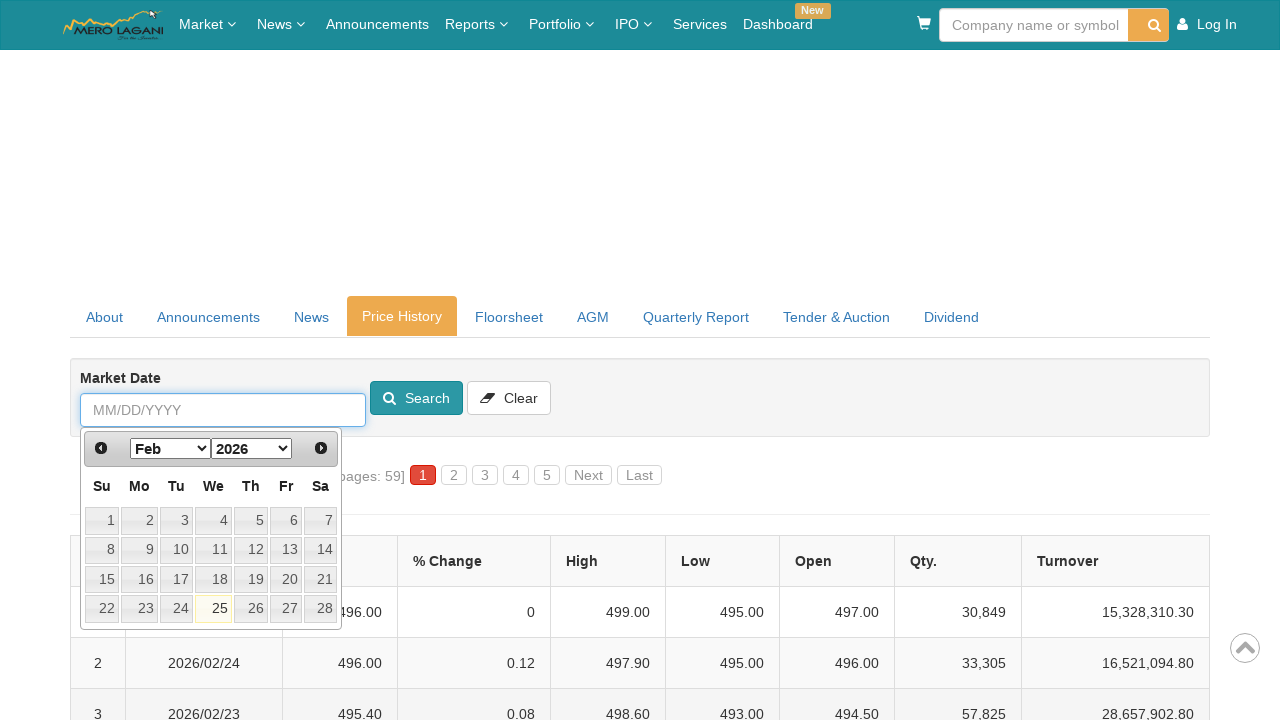

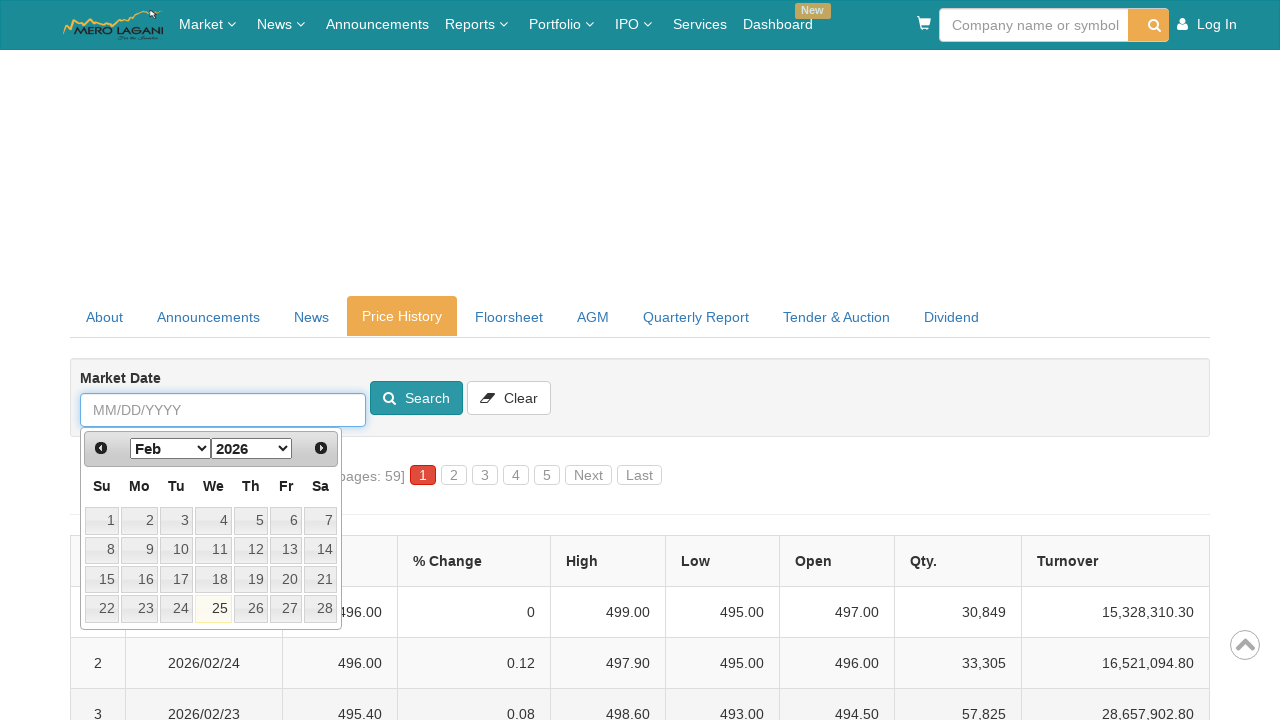